Tests that the complete all checkbox updates state when items are completed or cleared individually

Starting URL: https://demo.playwright.dev/todomvc

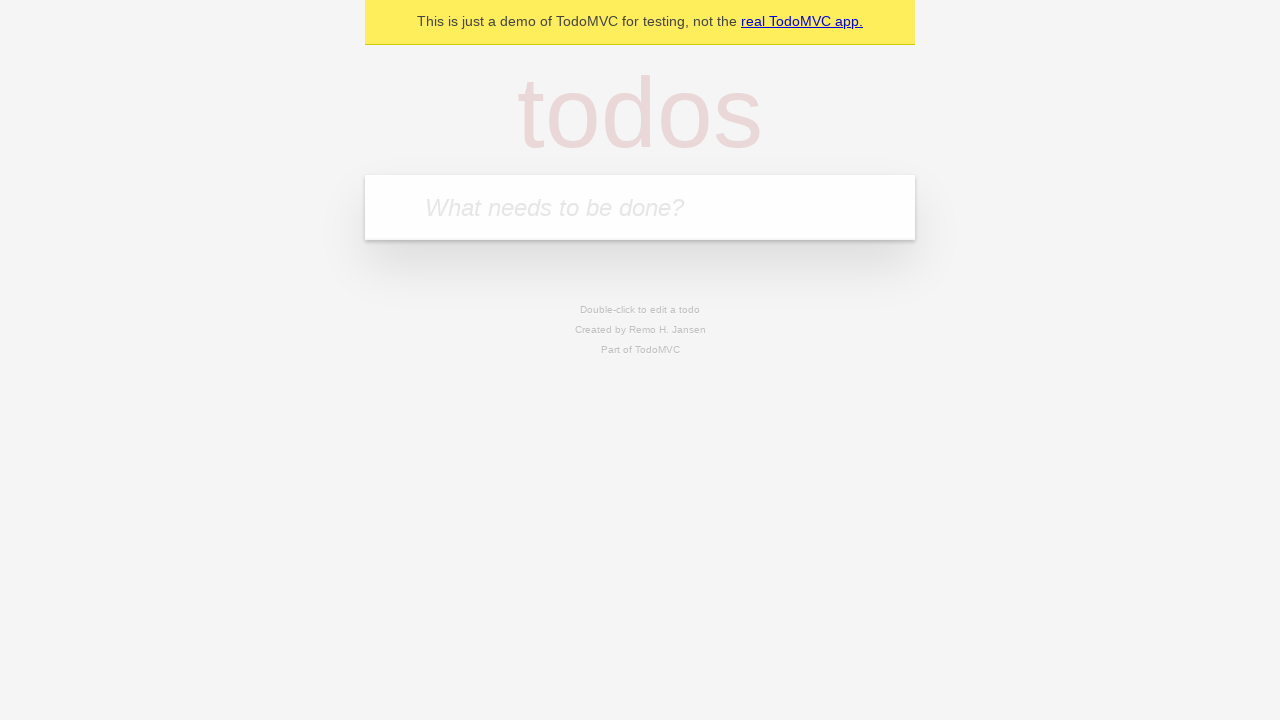

Filled todo input with 'buy some cheese' on internal:attr=[placeholder="What needs to be done?"i]
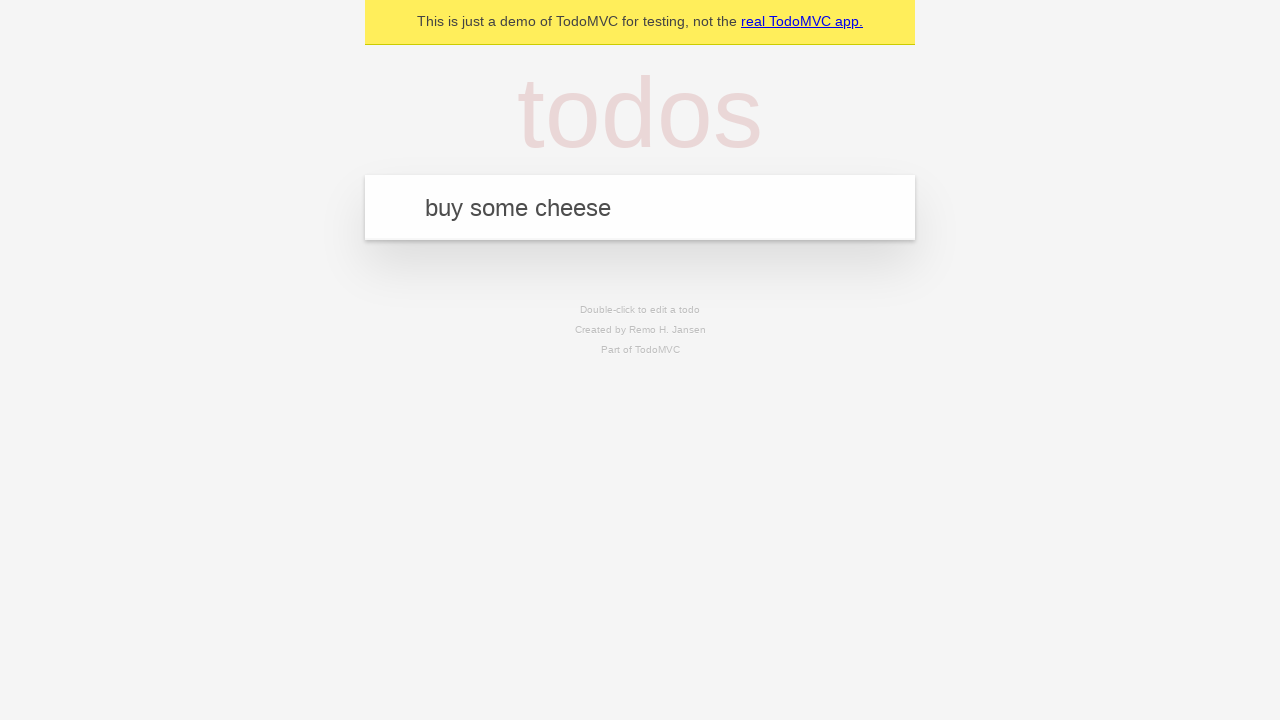

Pressed Enter to create todo 'buy some cheese' on internal:attr=[placeholder="What needs to be done?"i]
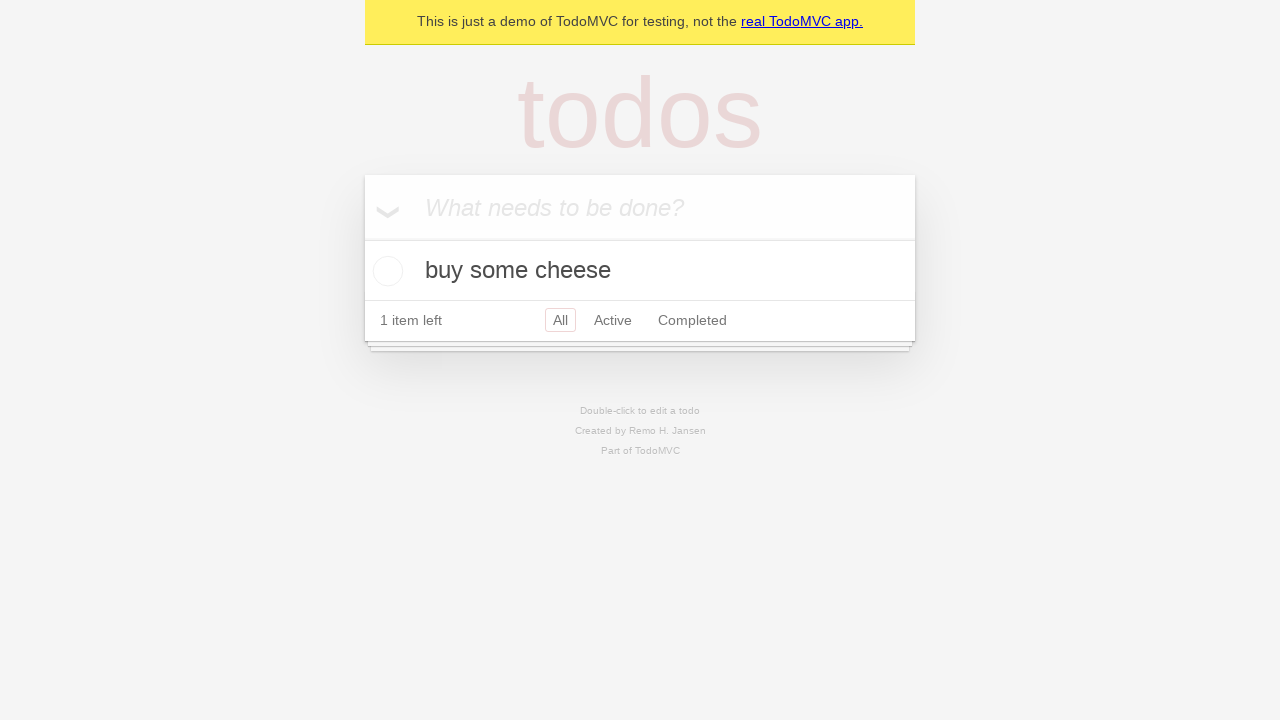

Filled todo input with 'feed the cat' on internal:attr=[placeholder="What needs to be done?"i]
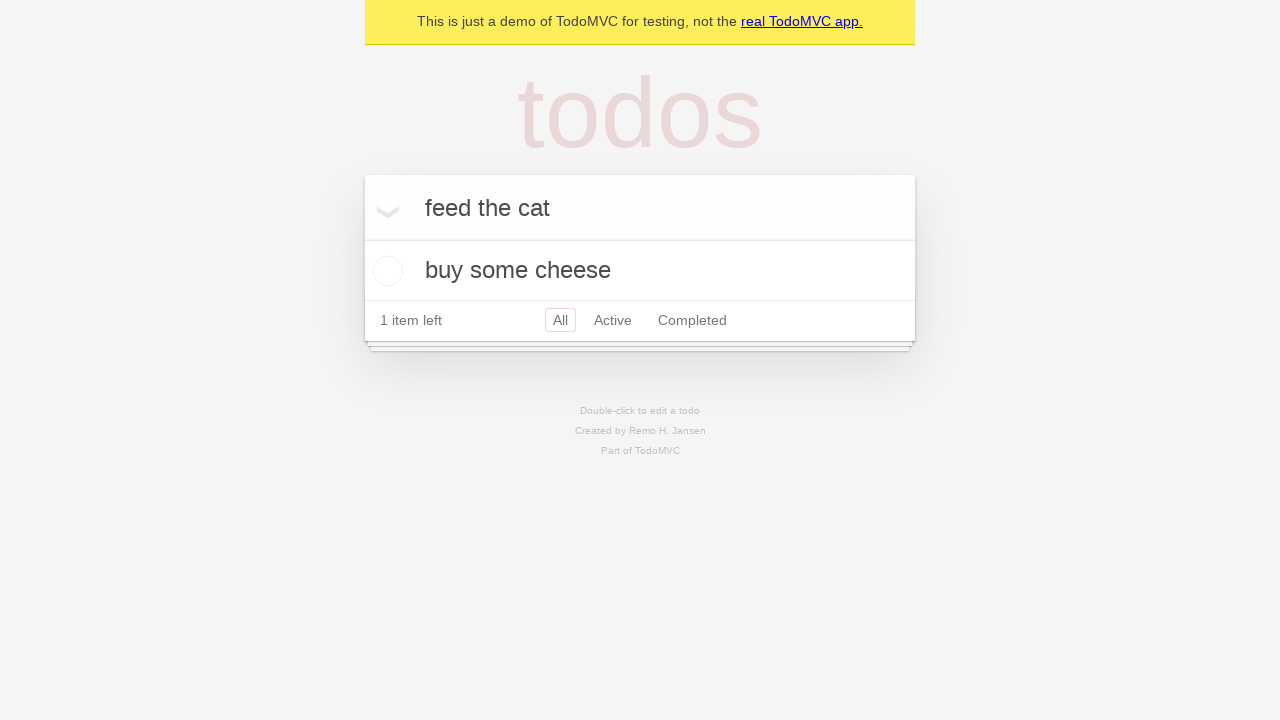

Pressed Enter to create todo 'feed the cat' on internal:attr=[placeholder="What needs to be done?"i]
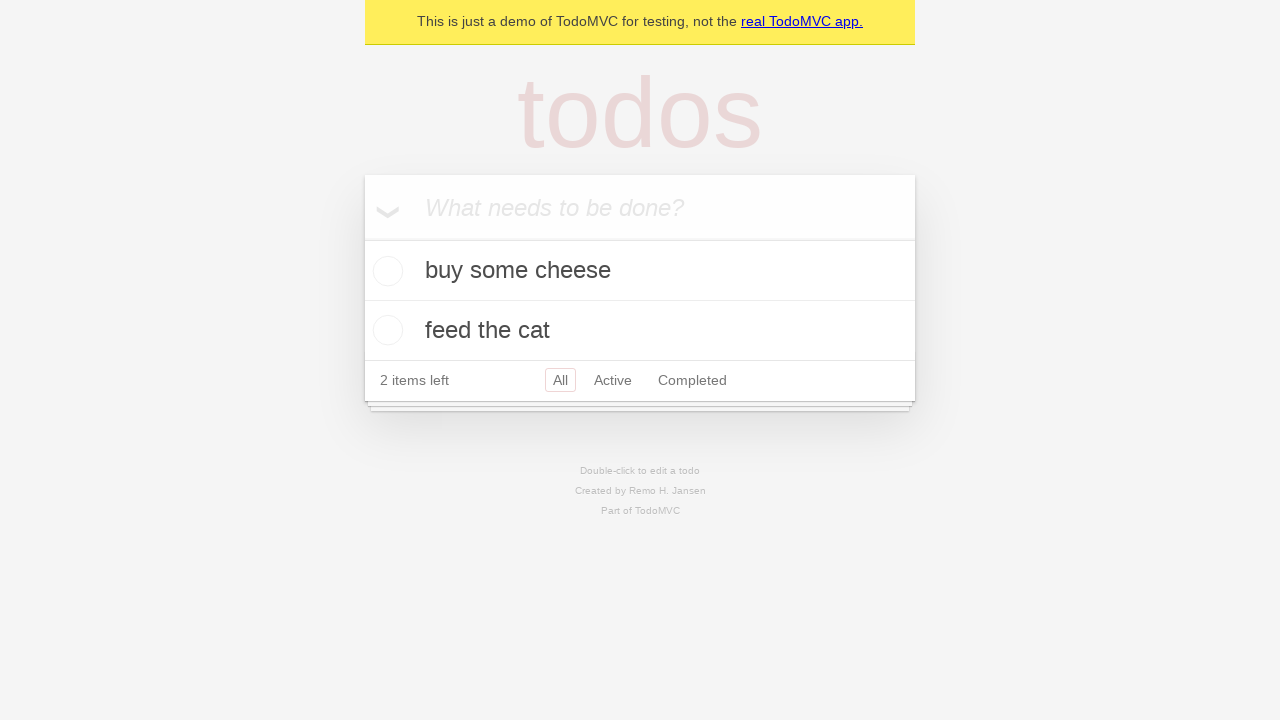

Filled todo input with 'book a doctors appointment' on internal:attr=[placeholder="What needs to be done?"i]
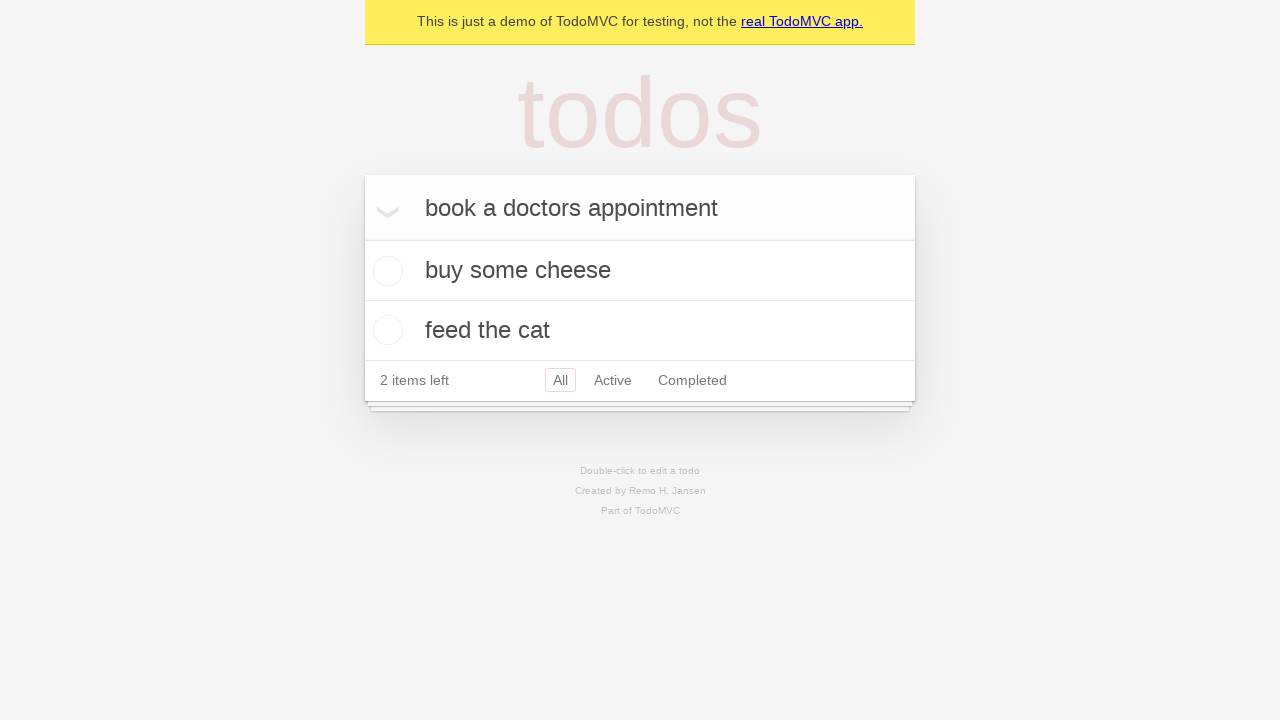

Pressed Enter to create todo 'book a doctors appointment' on internal:attr=[placeholder="What needs to be done?"i]
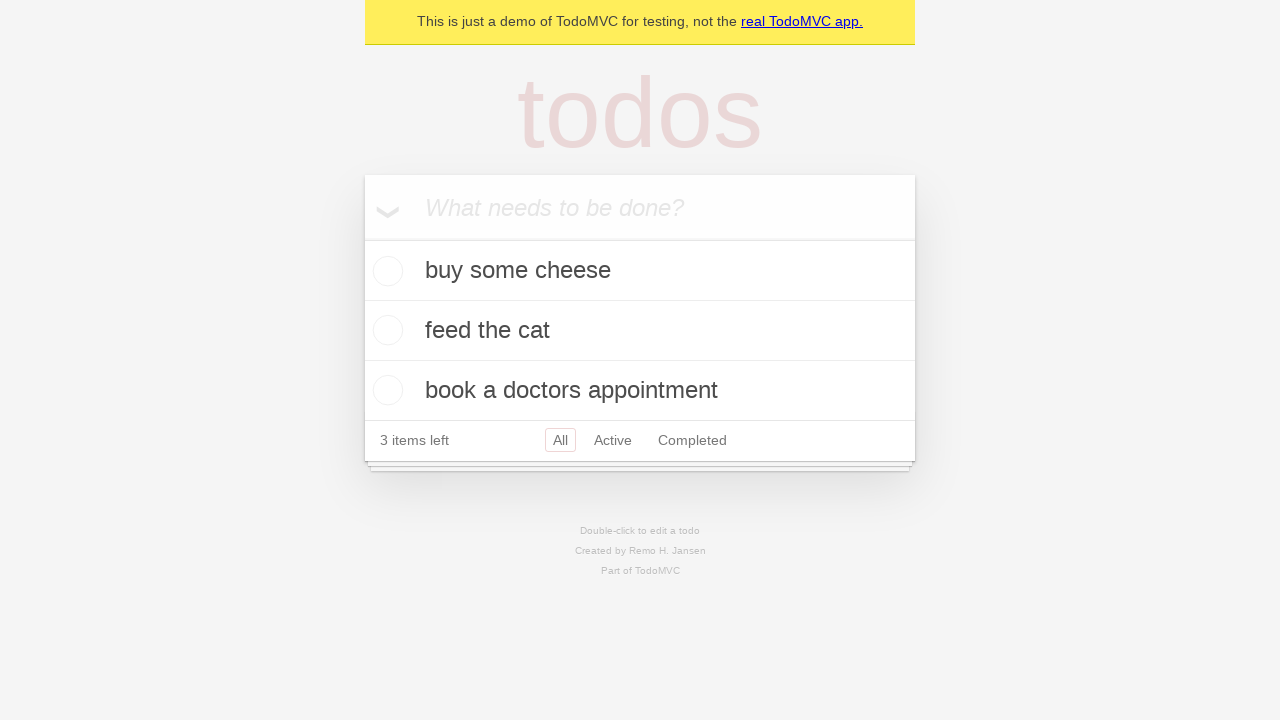

Waited for all 3 todos to be created and displayed
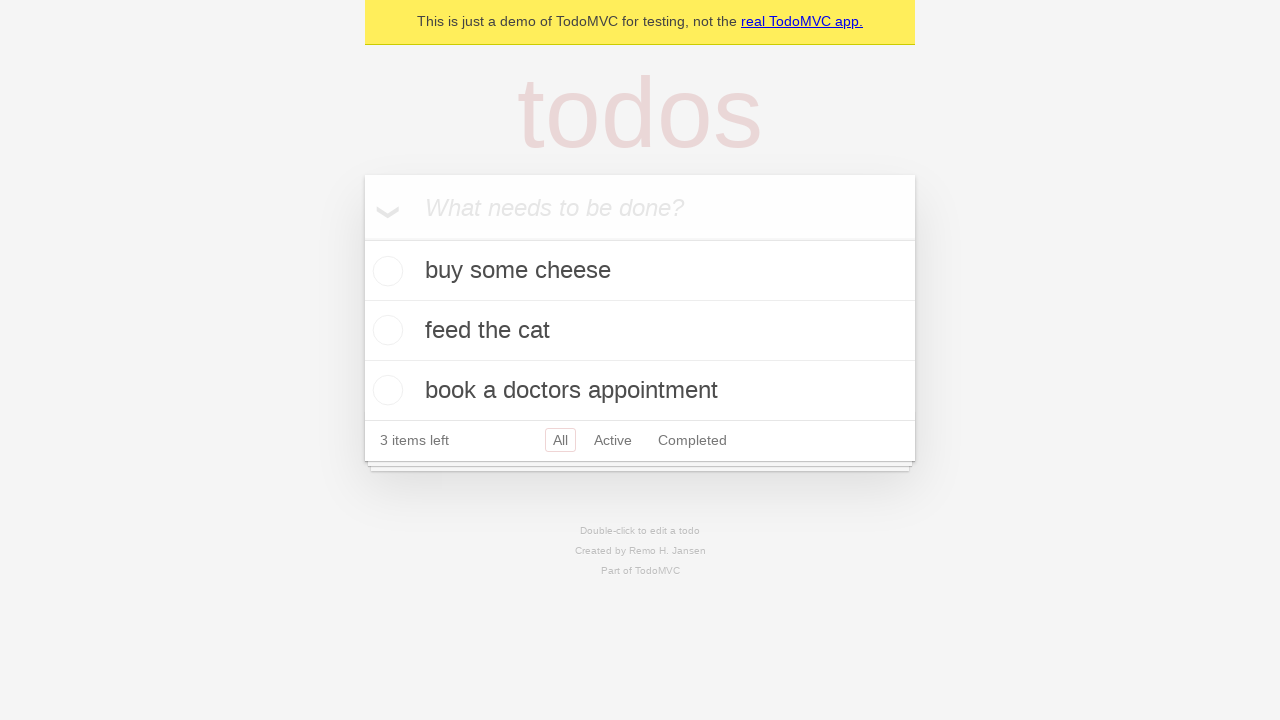

Checked 'Mark all as complete' checkbox to complete all todos at (362, 238) on internal:label="Mark all as complete"i
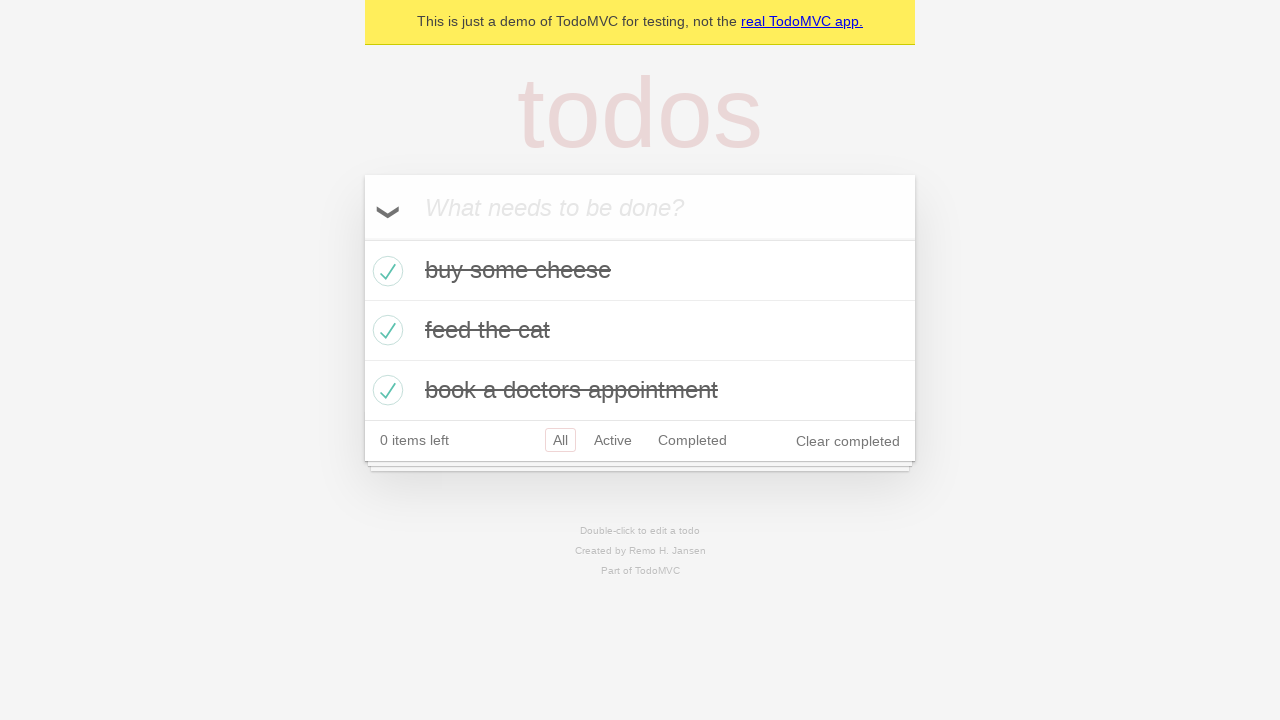

Unchecked the first todo item checkbox at (385, 271) on internal:testid=[data-testid="todo-item"s] >> nth=0 >> internal:role=checkbox
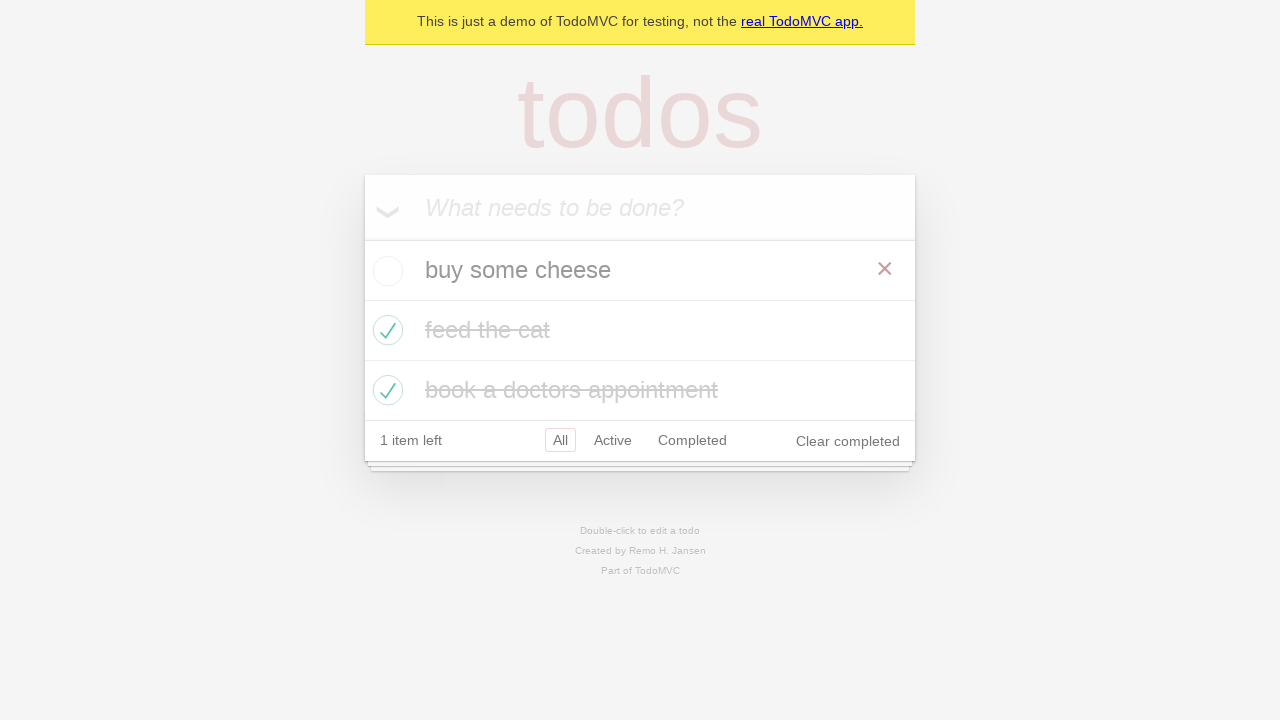

Re-checked the first todo item checkbox at (385, 271) on internal:testid=[data-testid="todo-item"s] >> nth=0 >> internal:role=checkbox
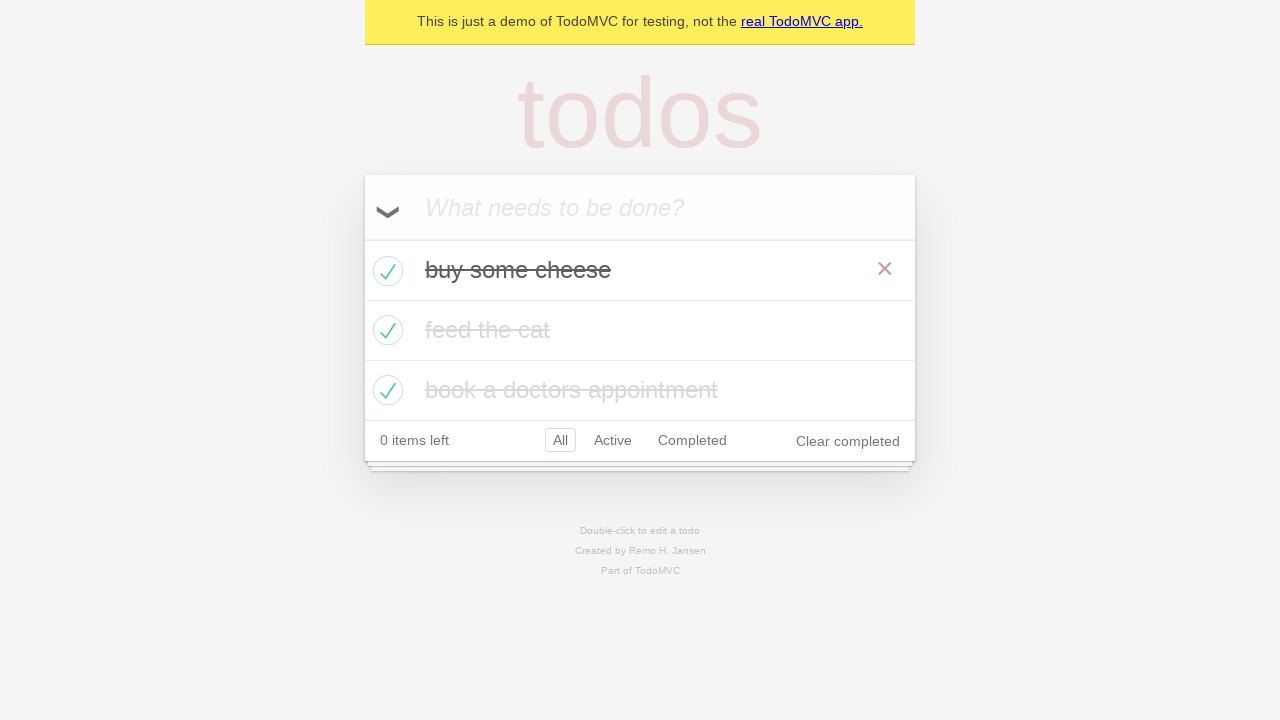

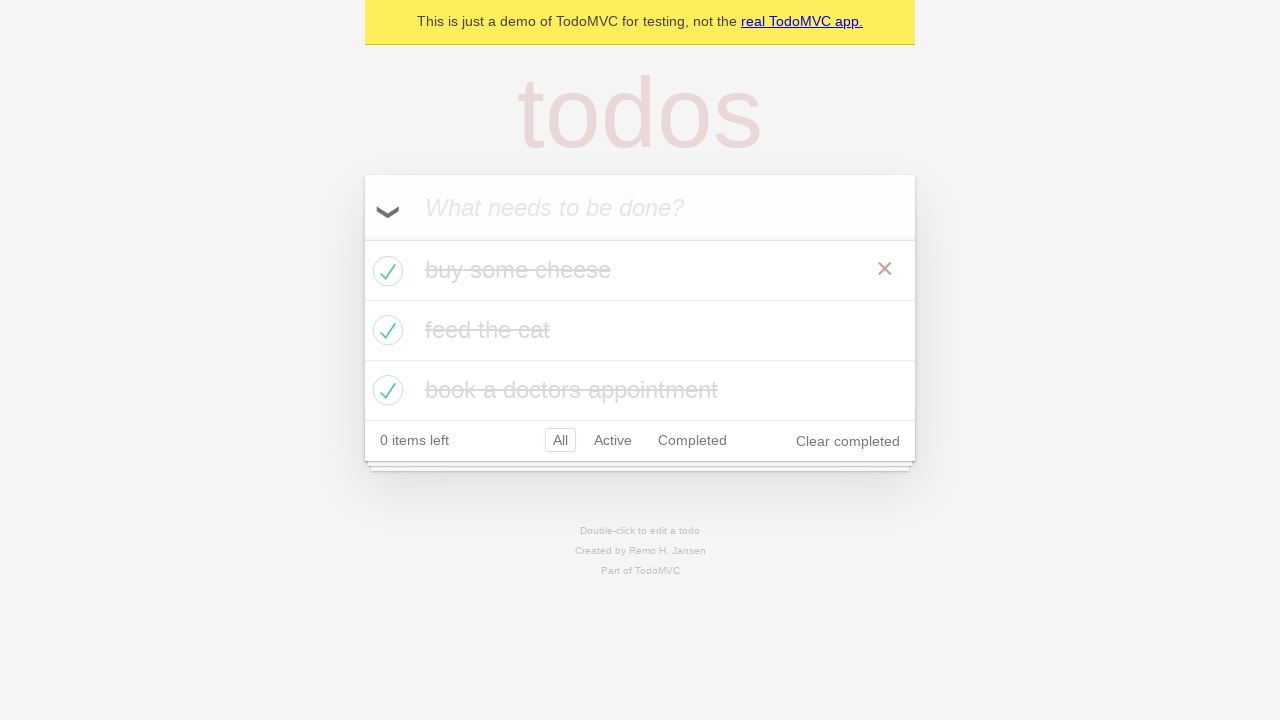